Tests the Python.org search functionality by entering "pycon" as a search query and verifying results are returned

Starting URL: https://www.python.org

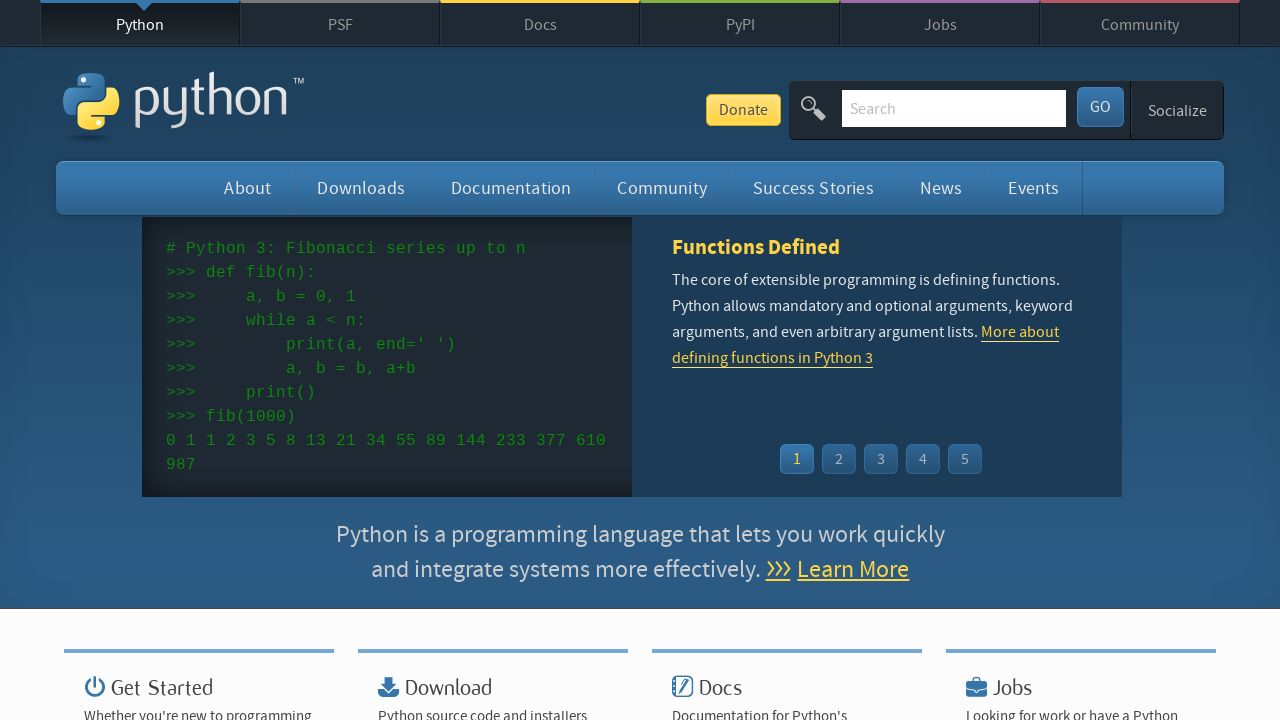

Filled search box with 'pycon' query on input[name='q']
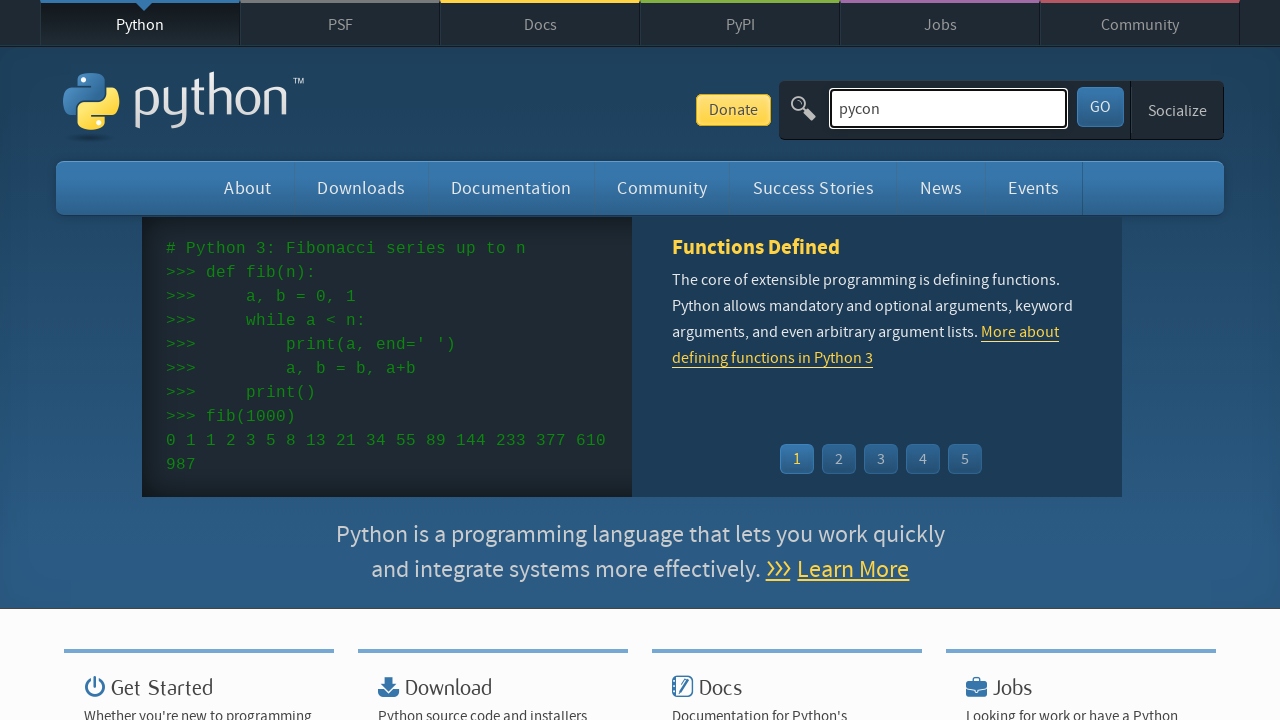

Pressed Enter to submit search query on input[name='q']
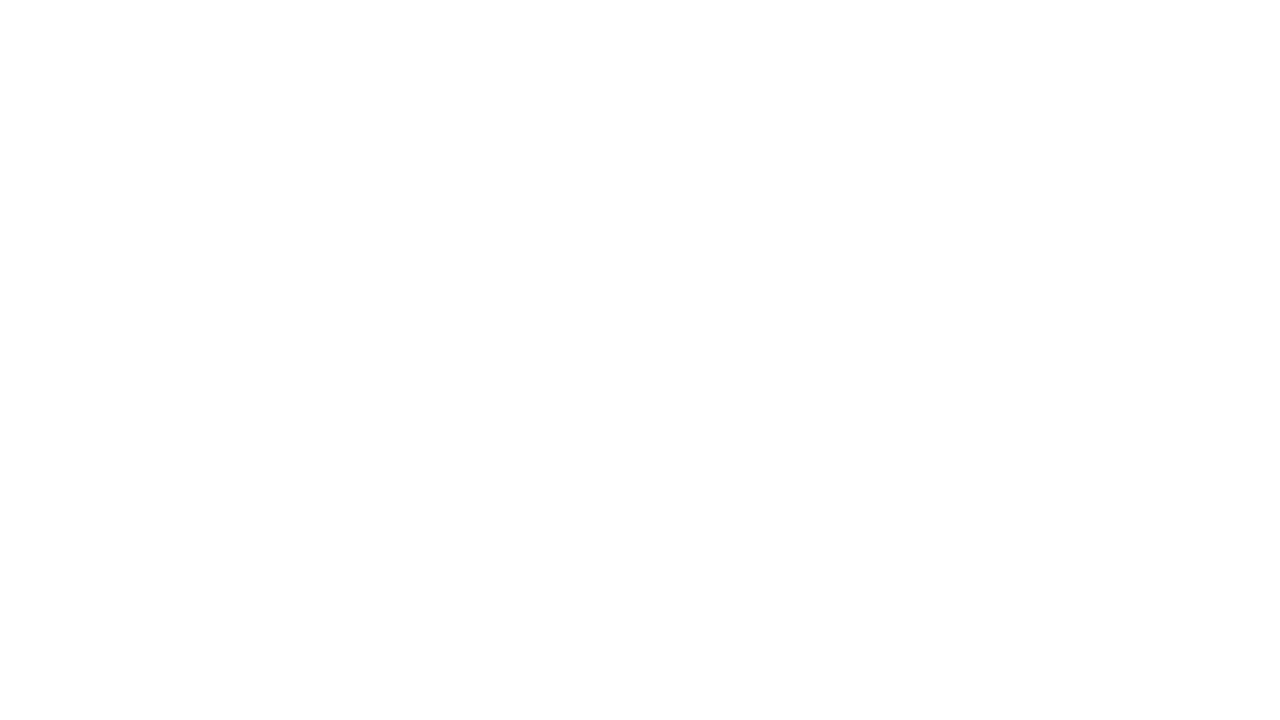

Search results page loaded and DOM is ready
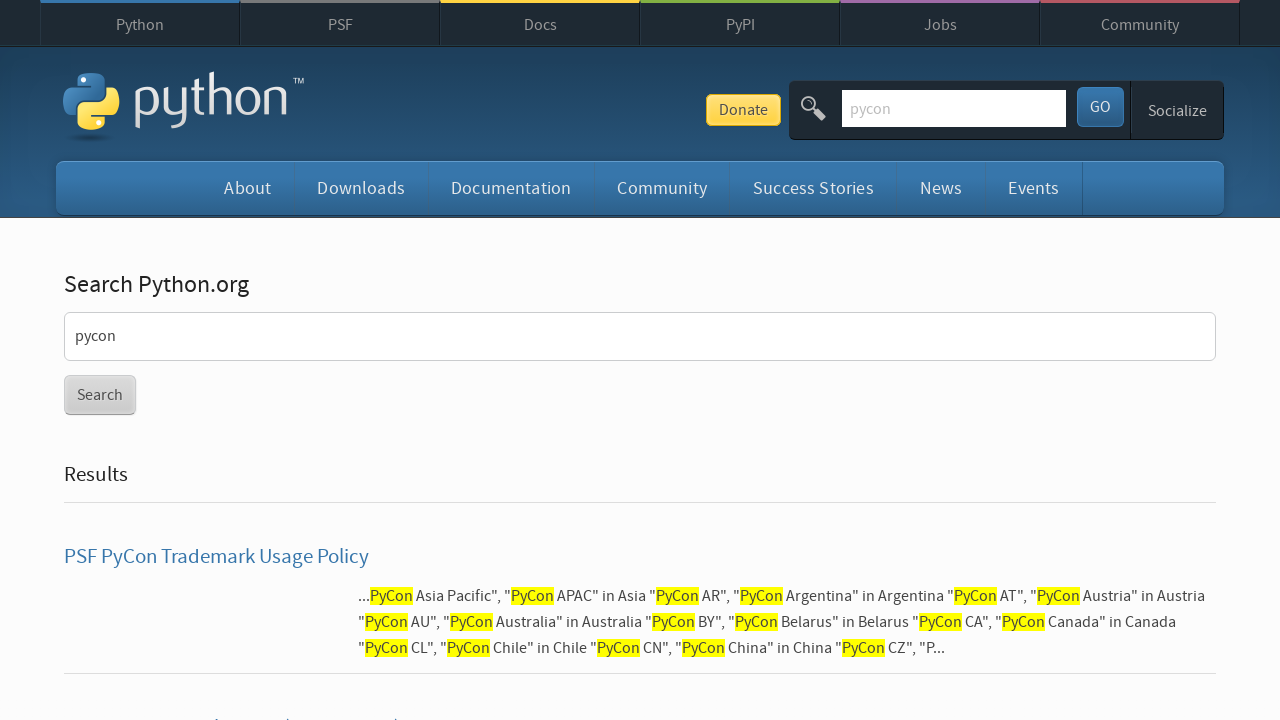

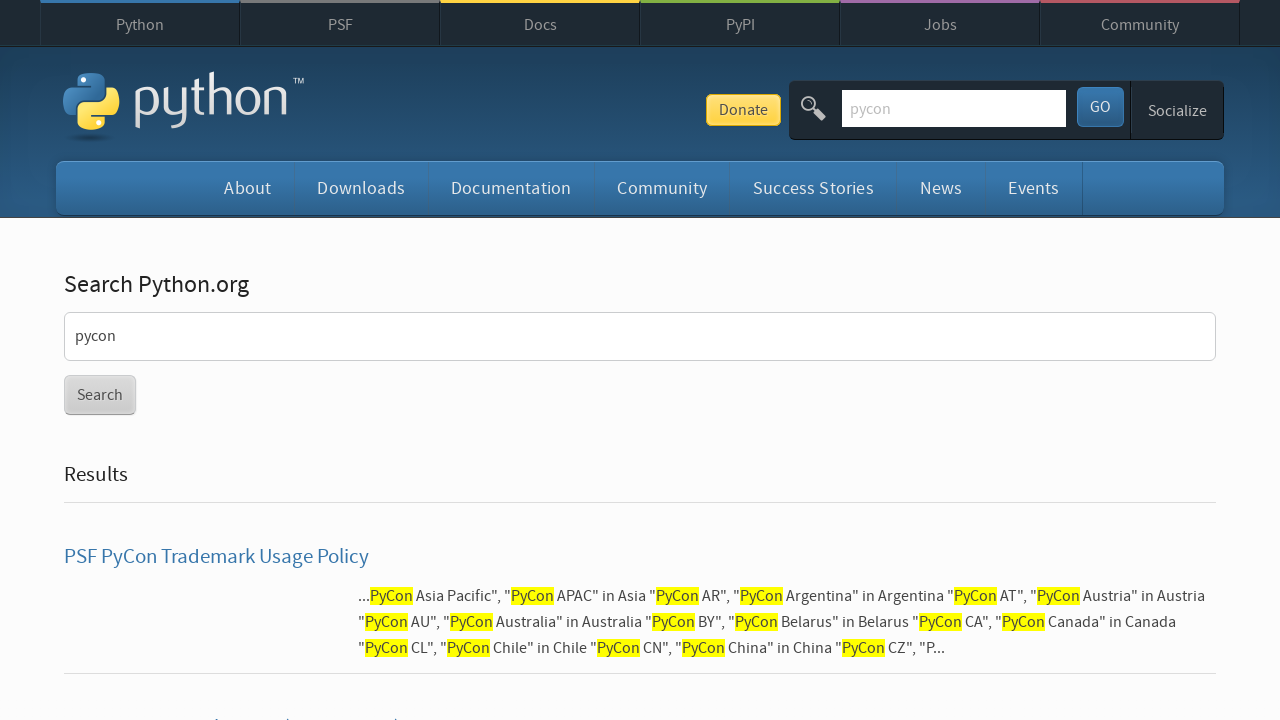